Tests checkbox functionality by toggling checkboxes and verifying their states change correctly

Starting URL: https://the-internet.herokuapp.com/checkboxes

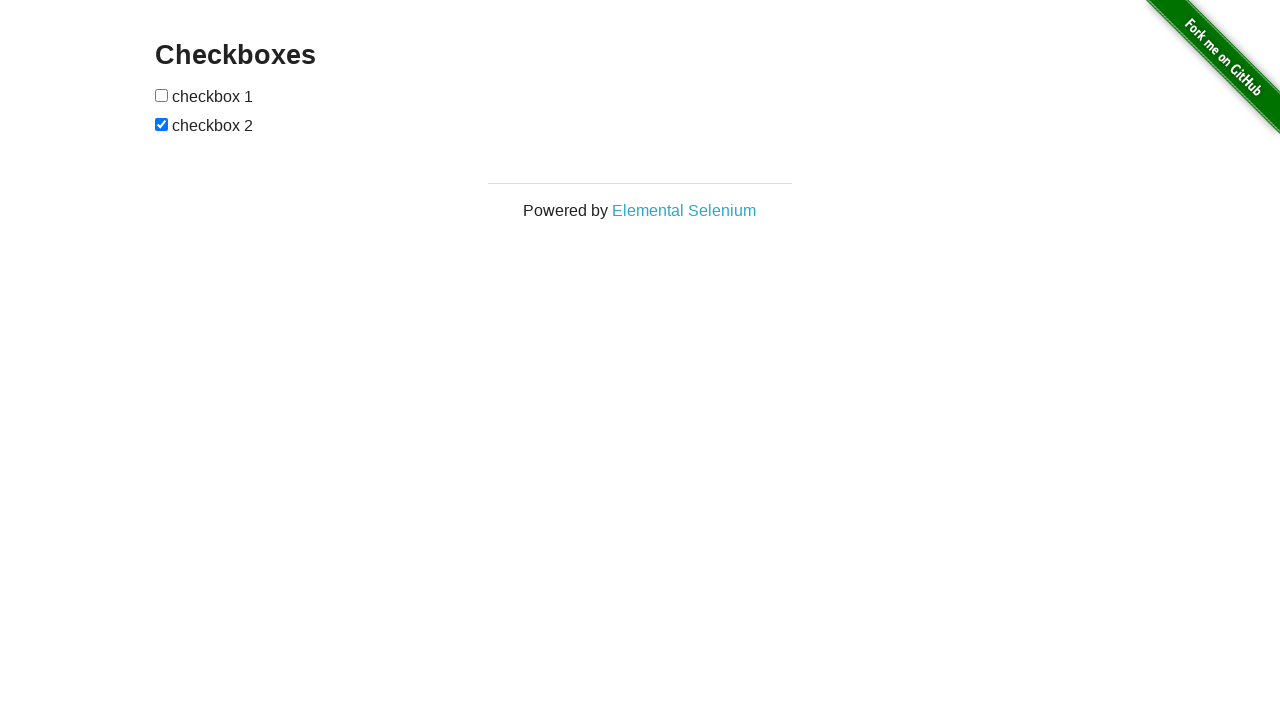

Located first checkbox element
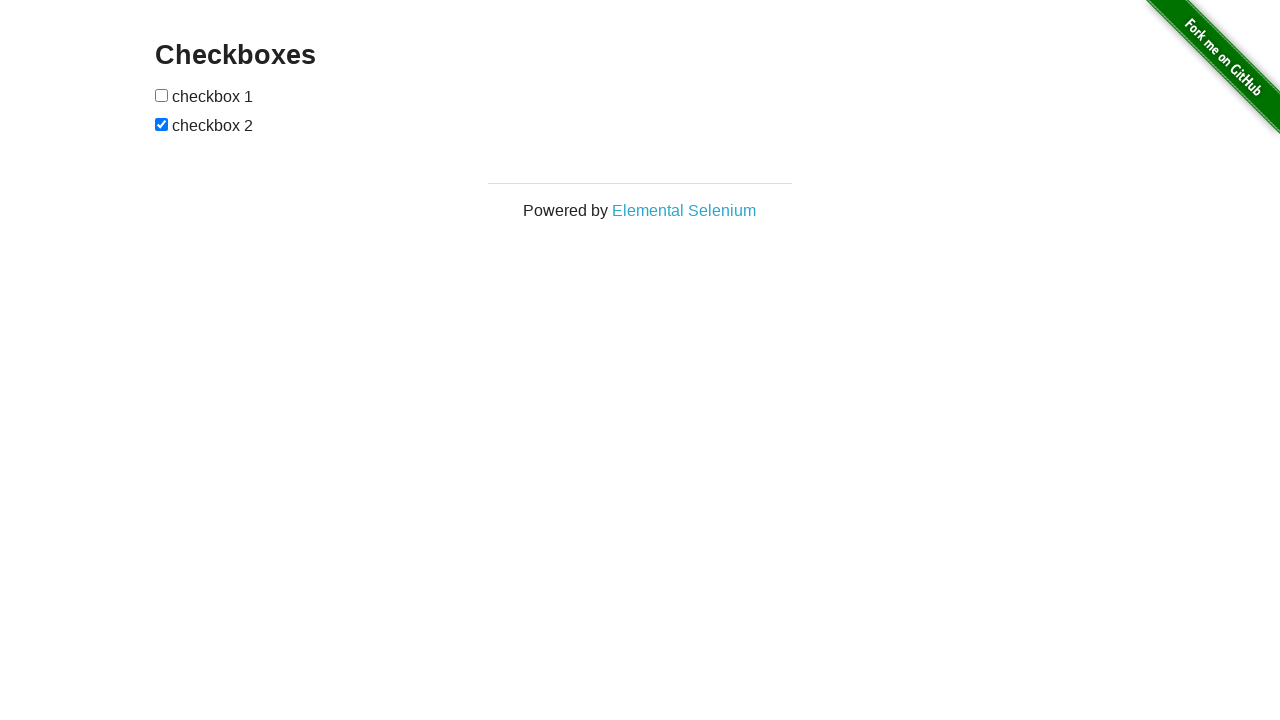

Located second checkbox element
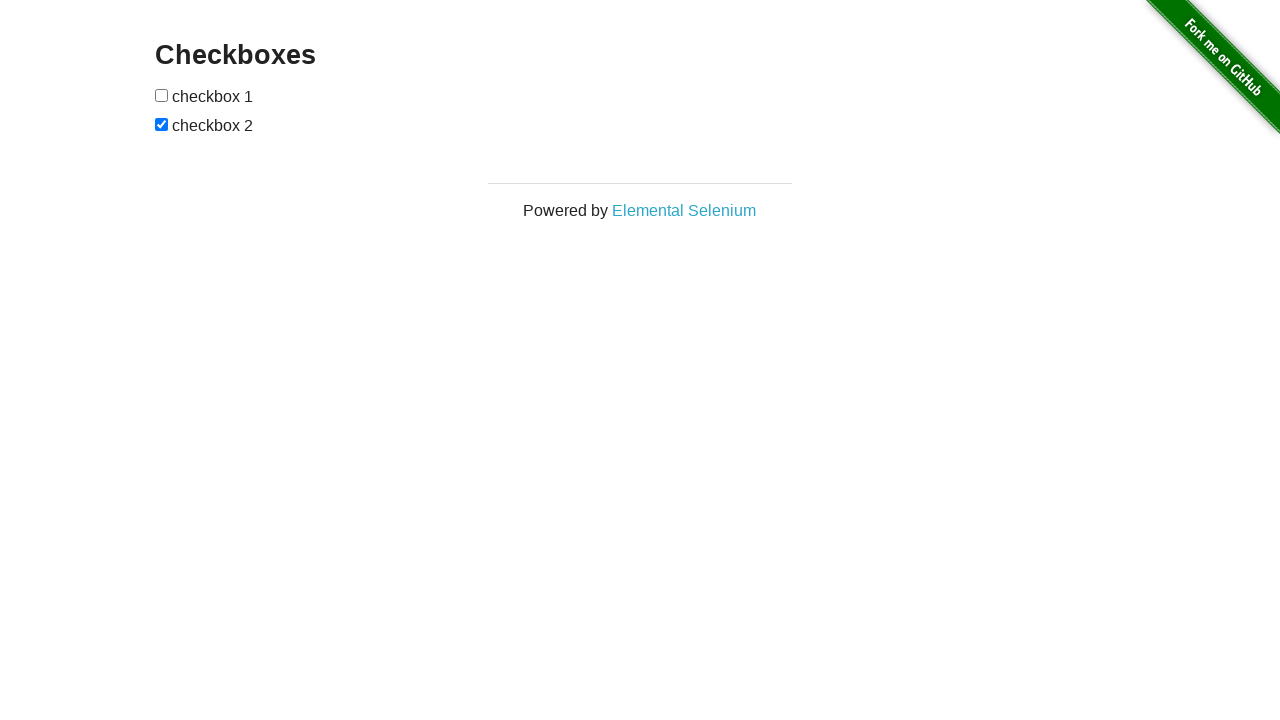

Checked initial state of checkbox 1: False
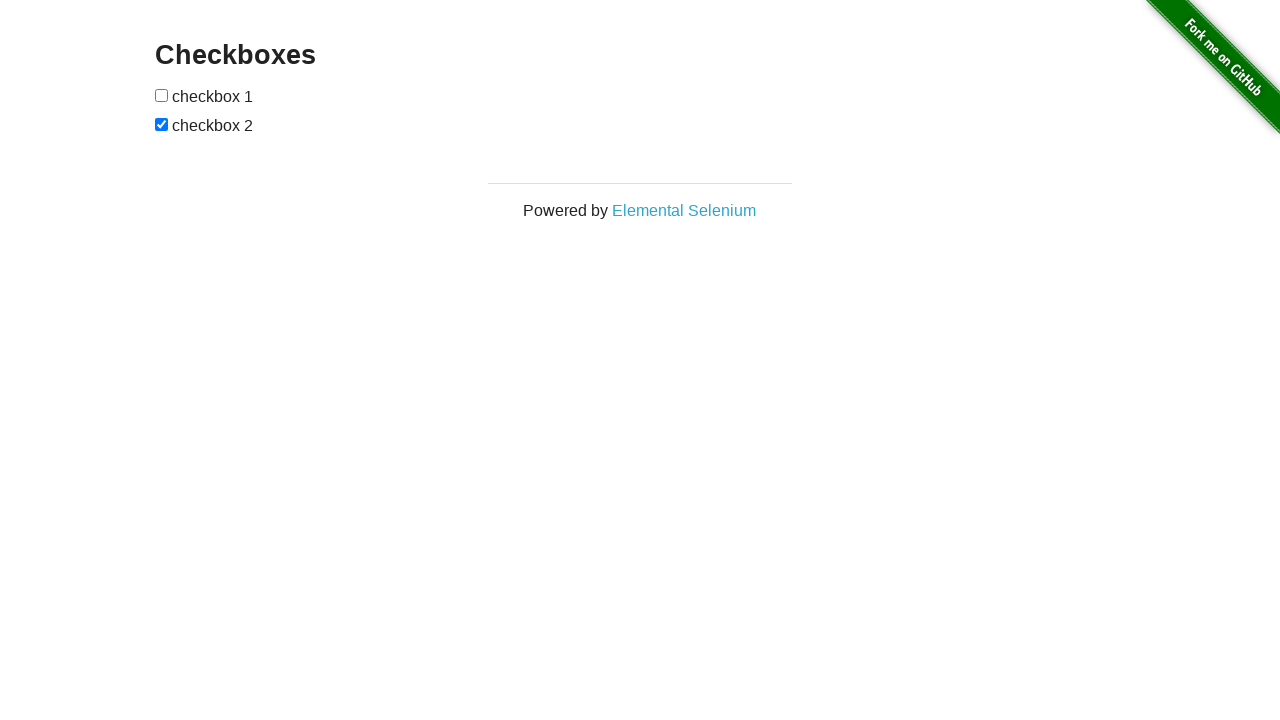

Checked initial state of checkbox 2: True
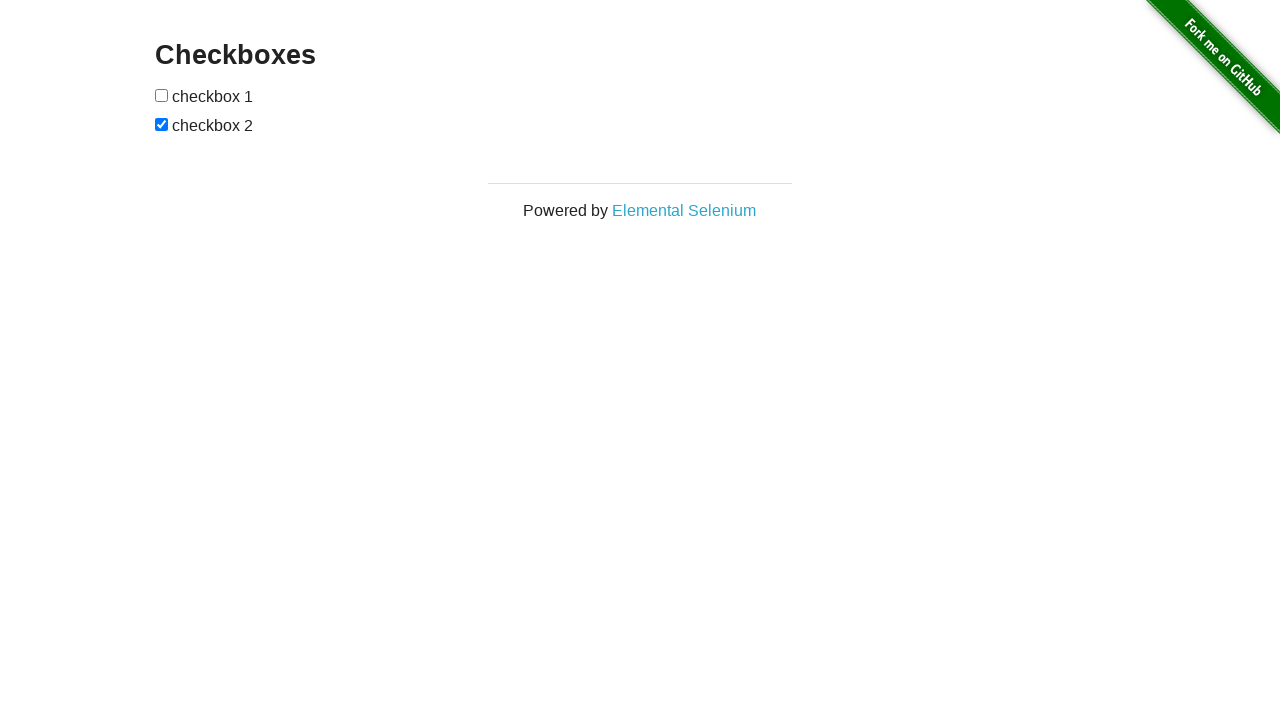

Toggled checkbox 1 to checked state at (162, 95) on xpath=//form[@id='checkboxes']/input[1]
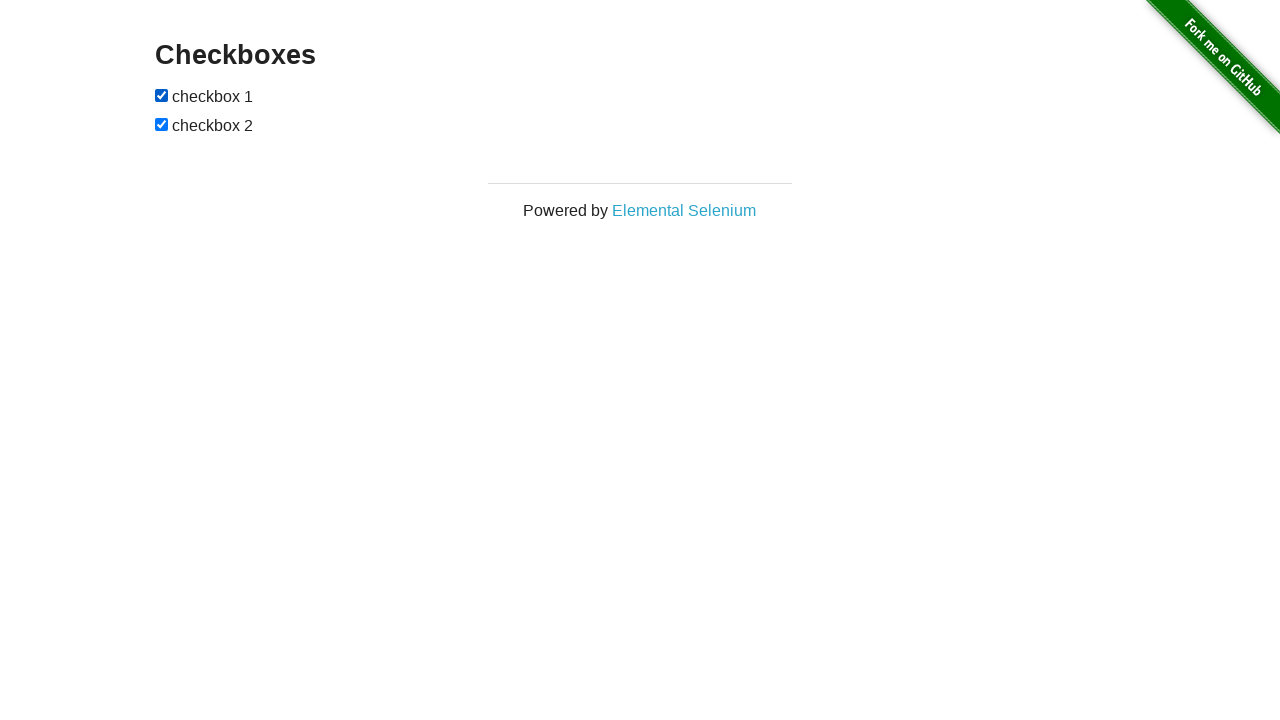

Verified checkbox 1 is checked
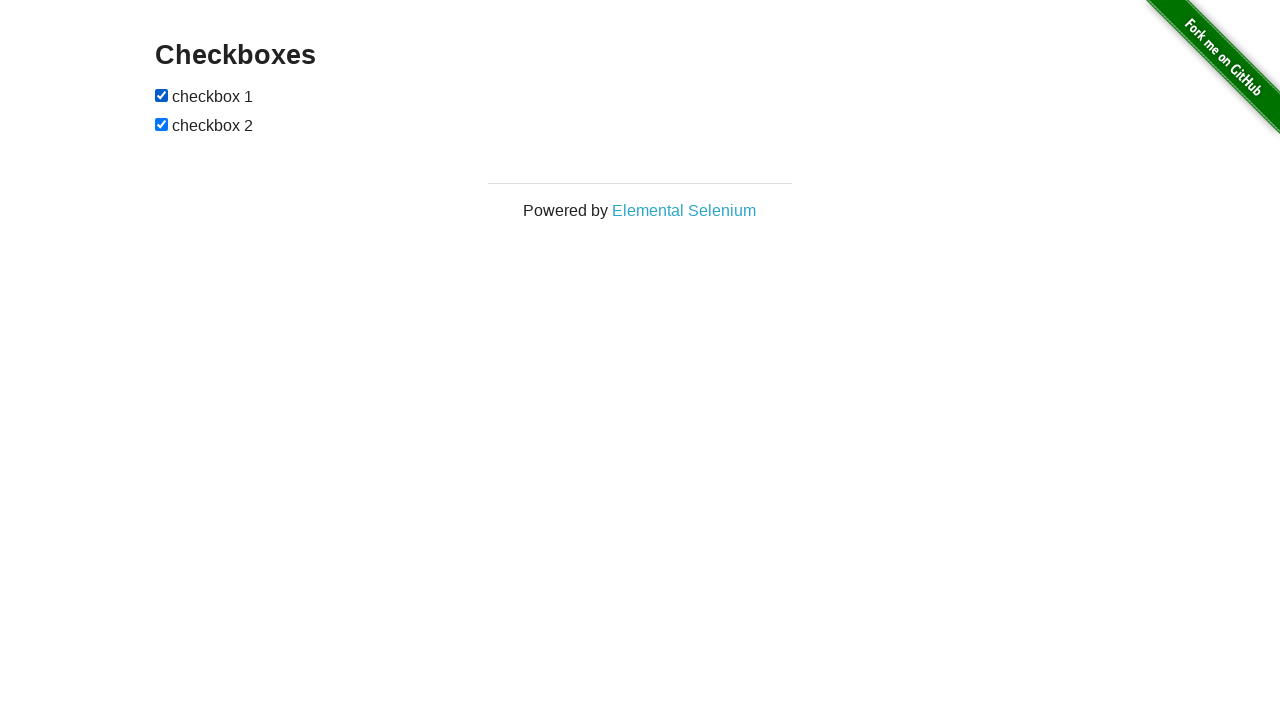

Toggled checkbox 2 to unchecked state at (162, 124) on xpath=//form[@id='checkboxes']/input[2]
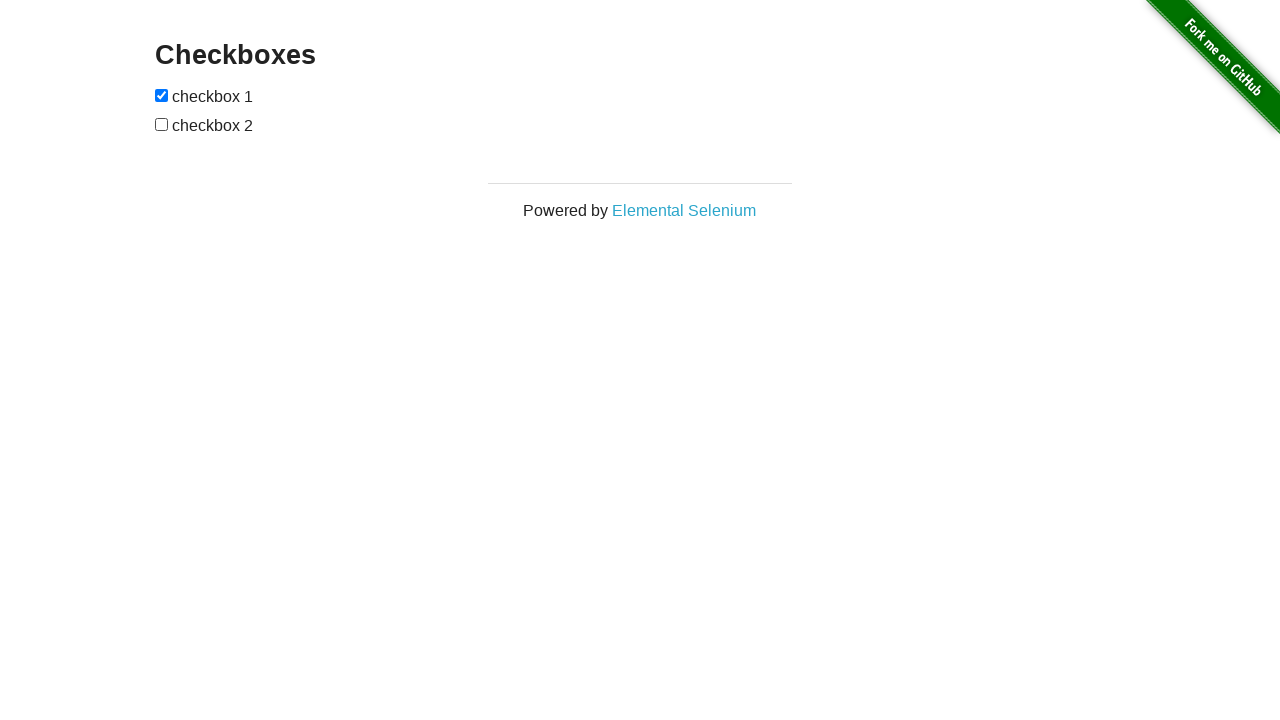

Verified checkbox 2 is unchecked
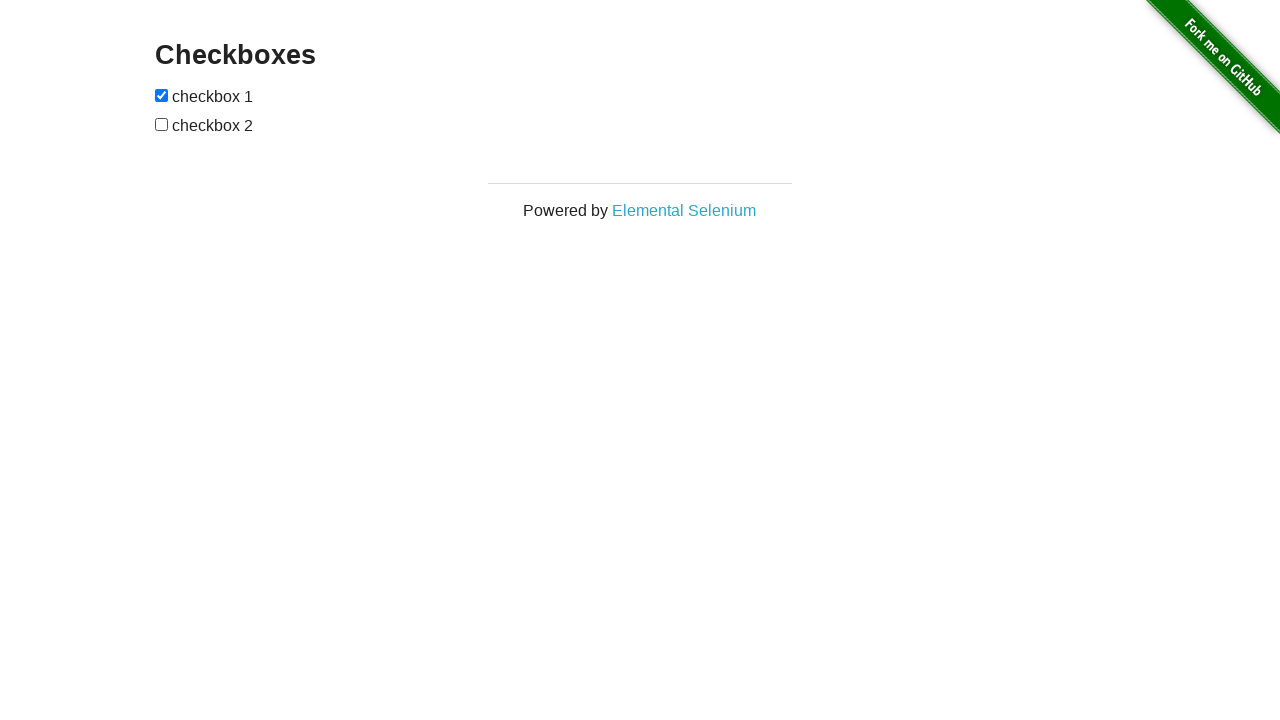

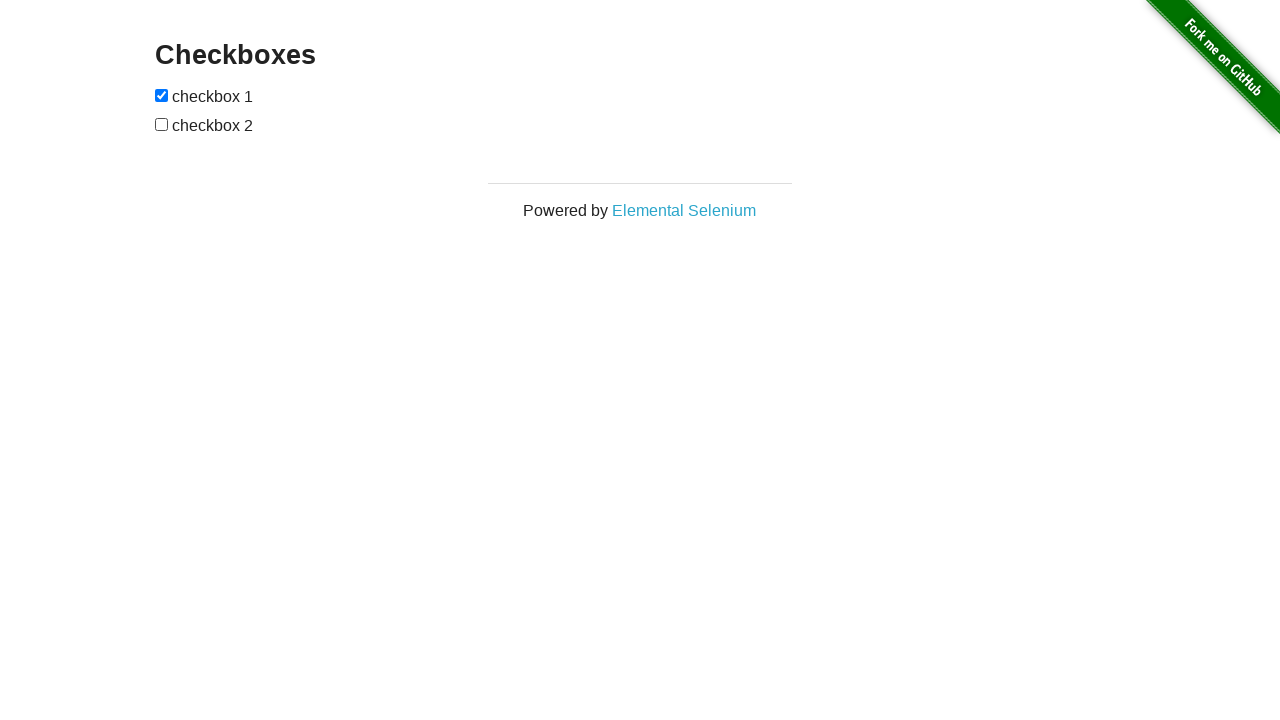